Tests registration validation with password containing only spaces

Starting URL: https://anatoly-karpovich.github.io/demo-login-form/

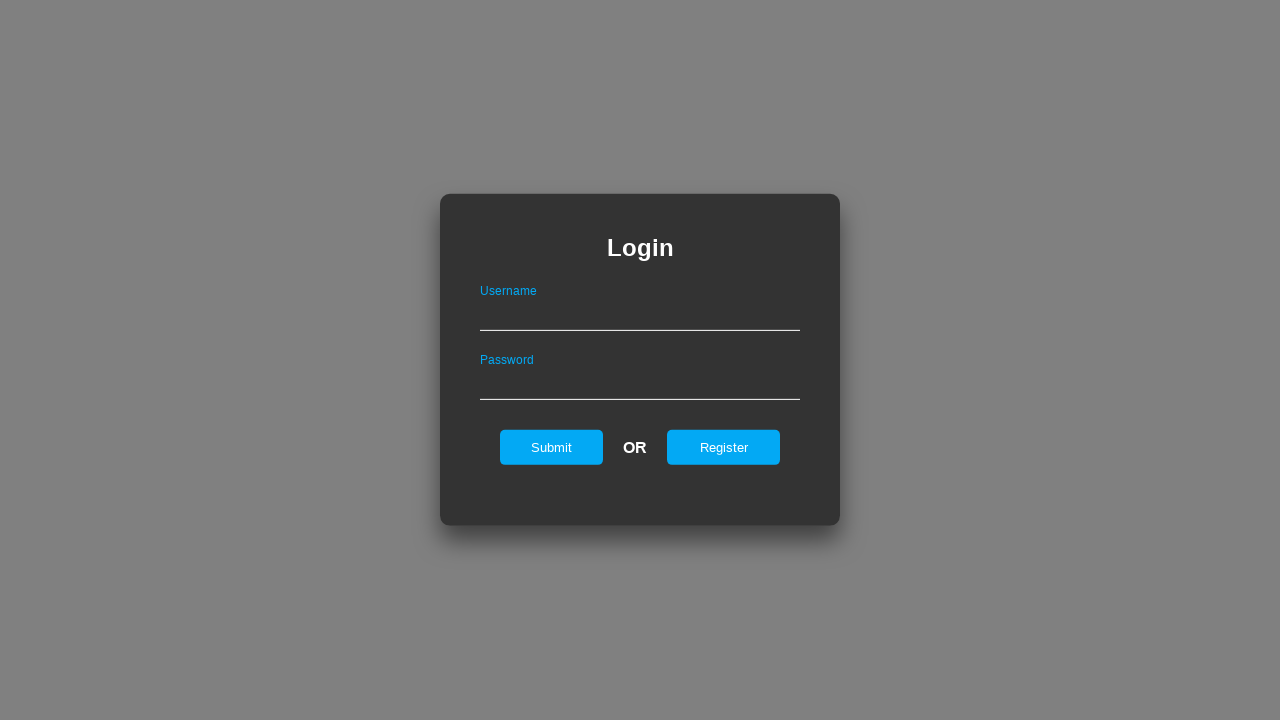

Clicked register link to navigate to registration form at (724, 447) on #registerOnLogin
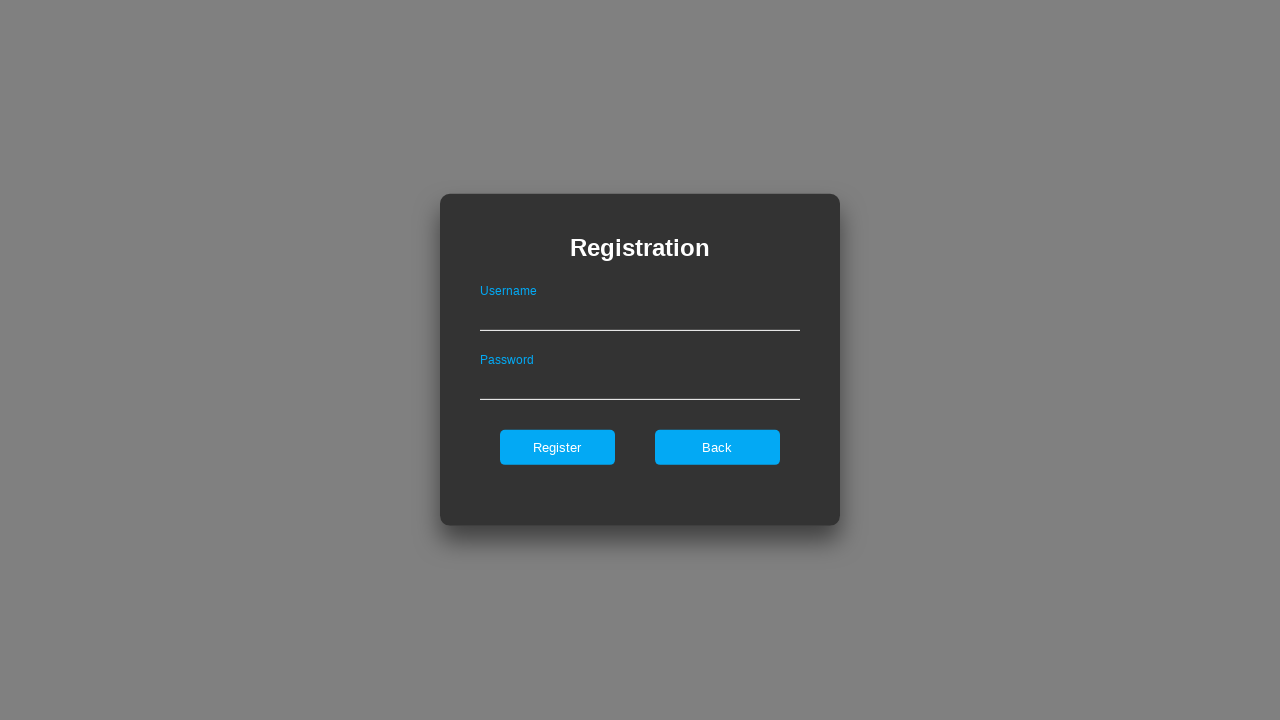

Filled username field with 'ValidUser' on #userNameOnRegister
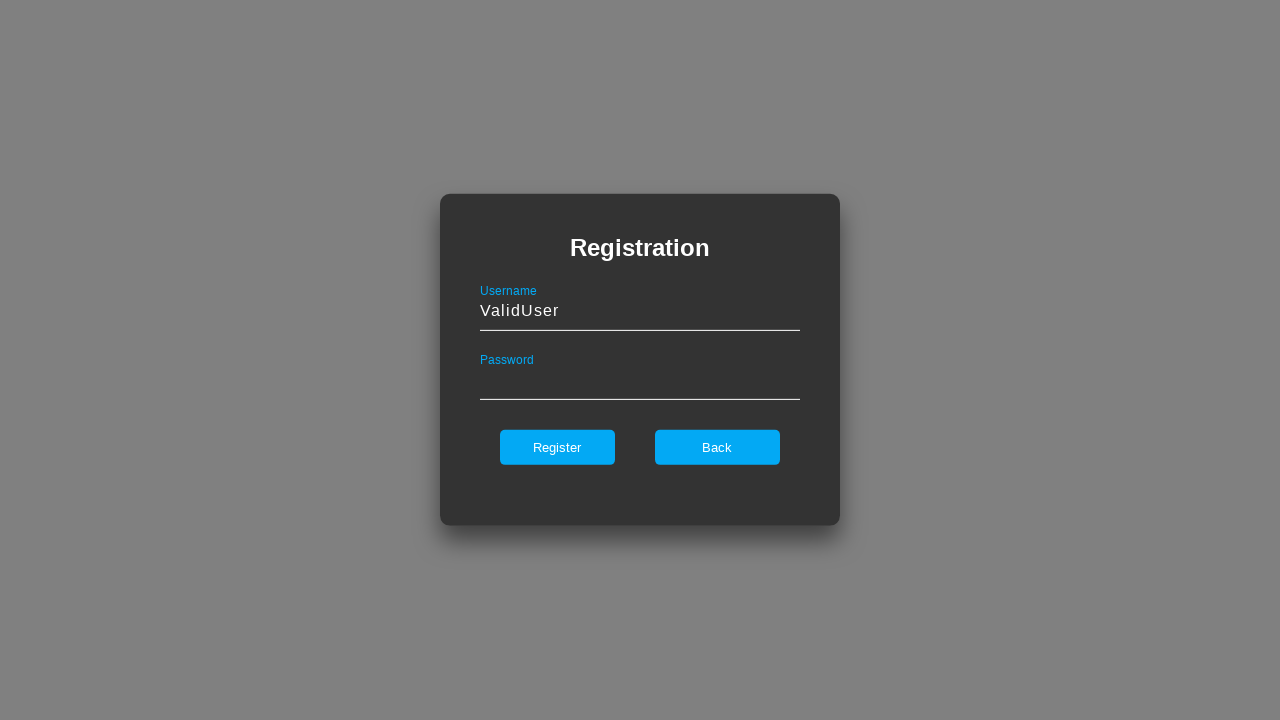

Filled password field with only spaces on #passwordOnRegister
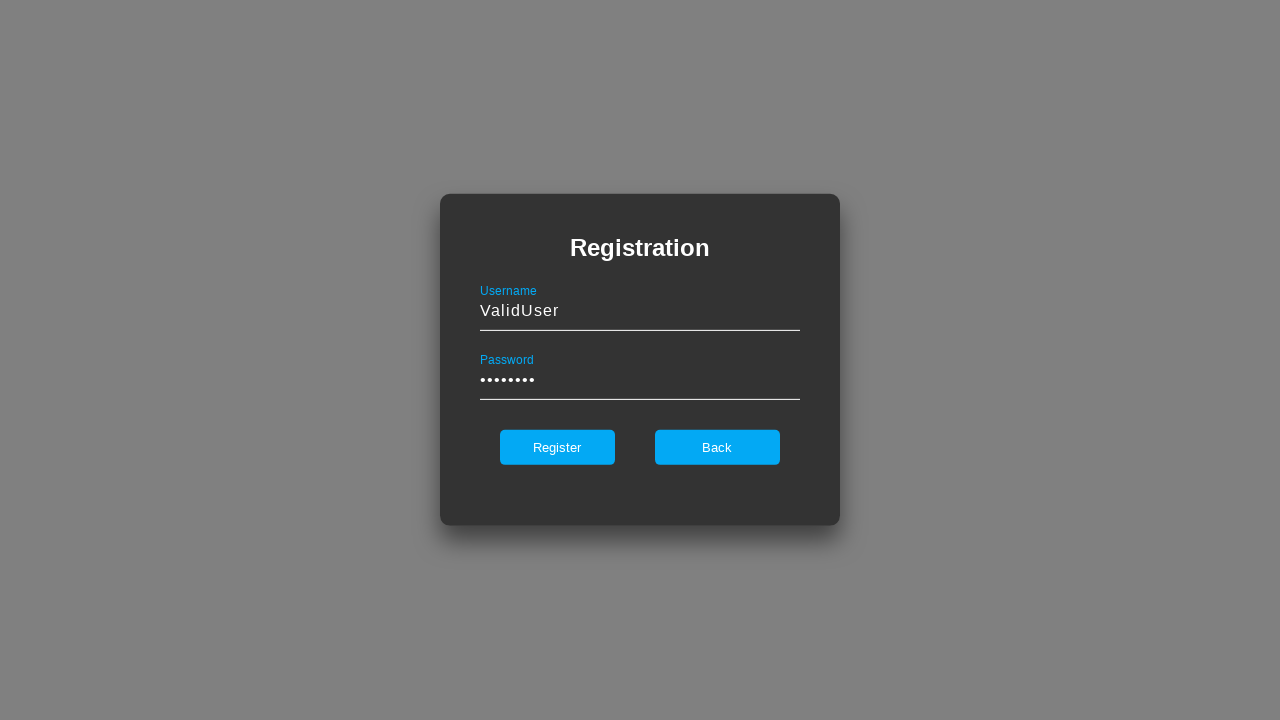

Clicked register button to submit form at (557, 447) on #register
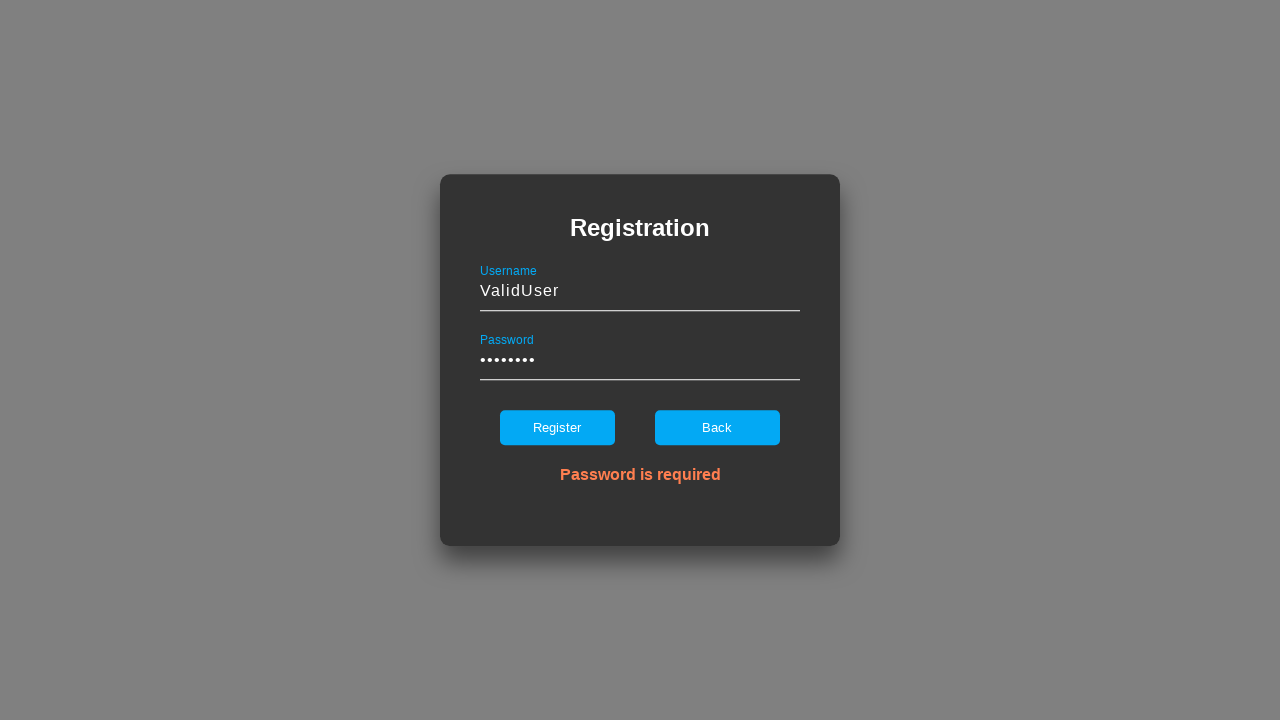

Error message appeared validating password with only spaces
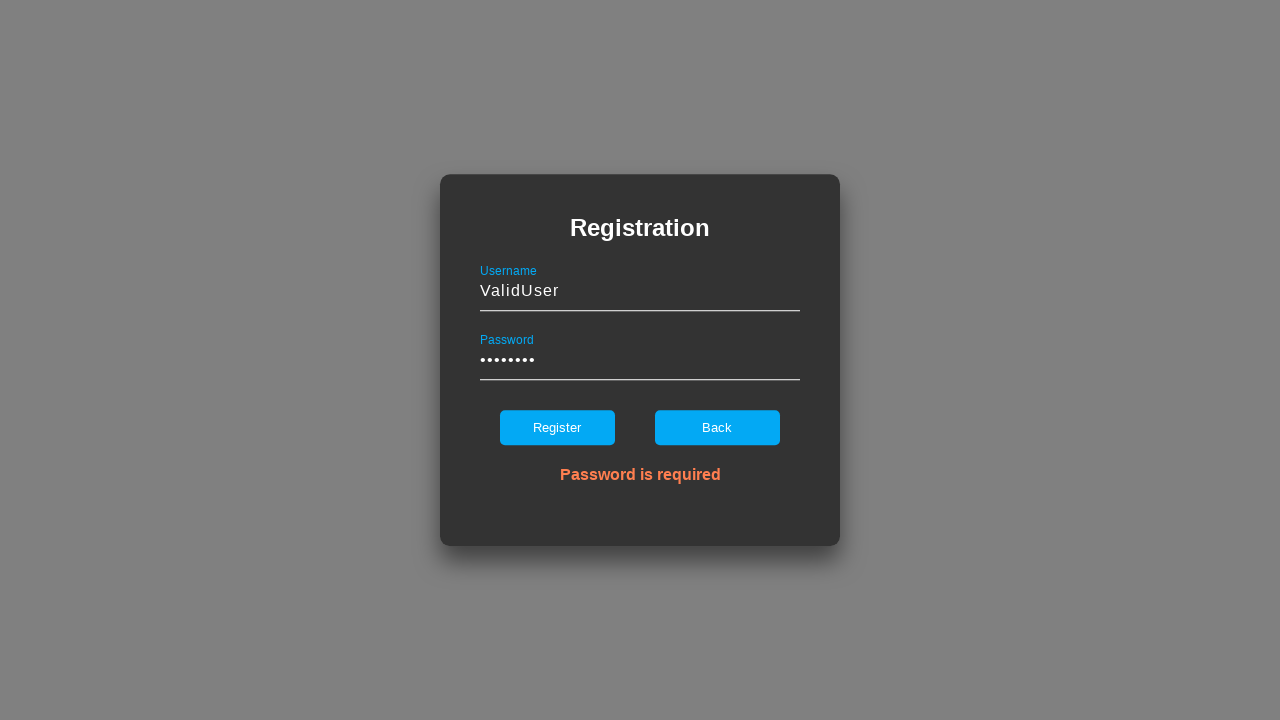

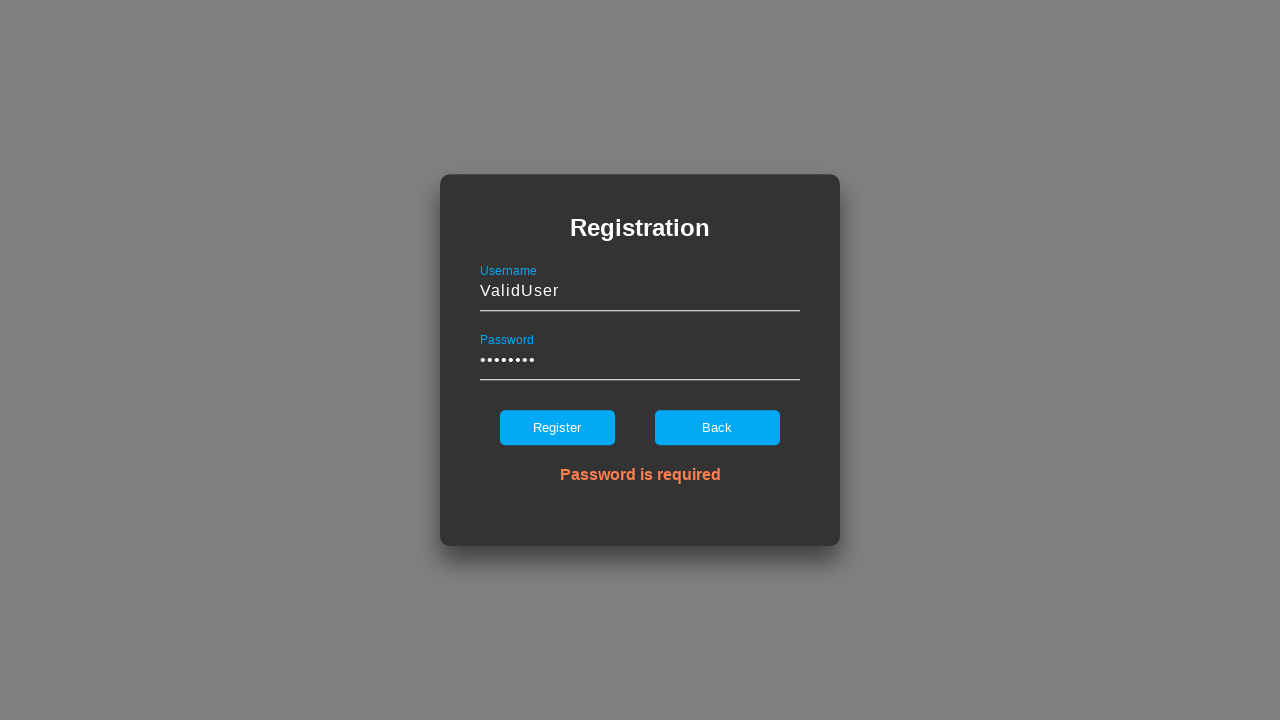